Navigates to a Codility QA login page reference and verifies the page loads successfully

Starting URL: https://codility-frontend-prod.s3.amazonaws.com/media/task_static/qa_login_page/9a83bda125cd7398f9f482a3d6d45ea4/static/attachments/reference_page.html

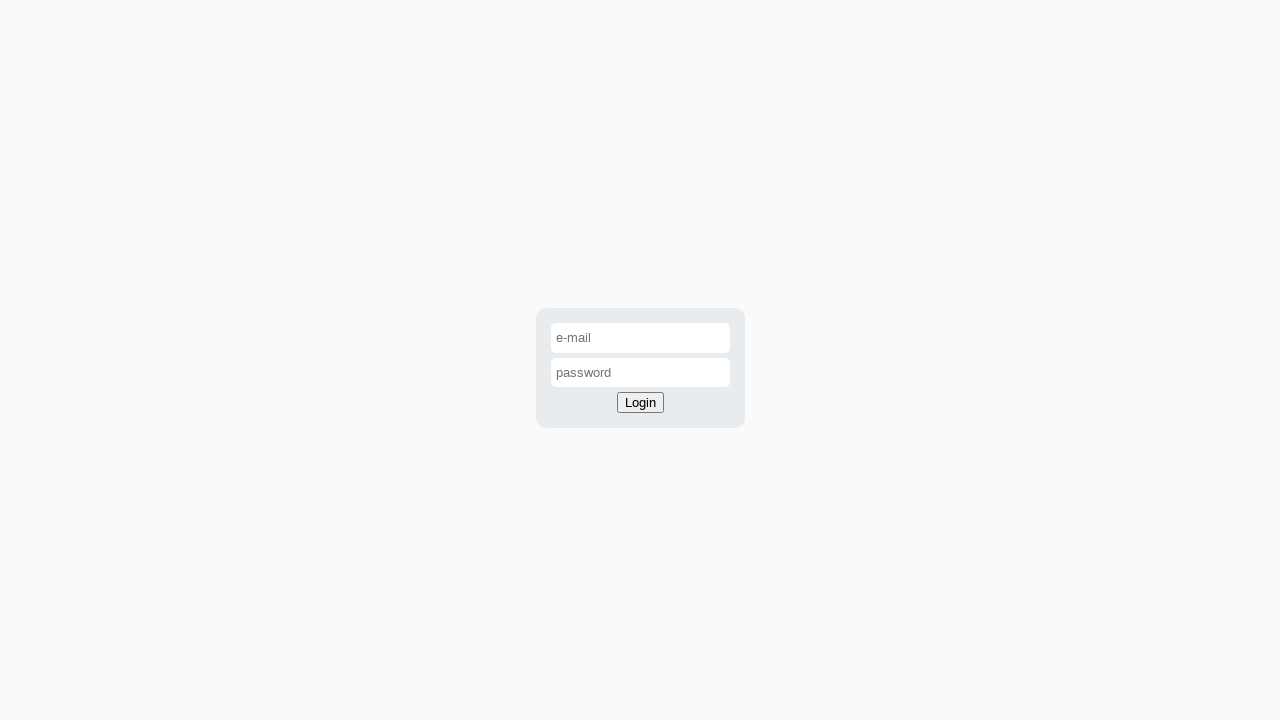

Navigated to Codility QA login page and waited for DOM to load
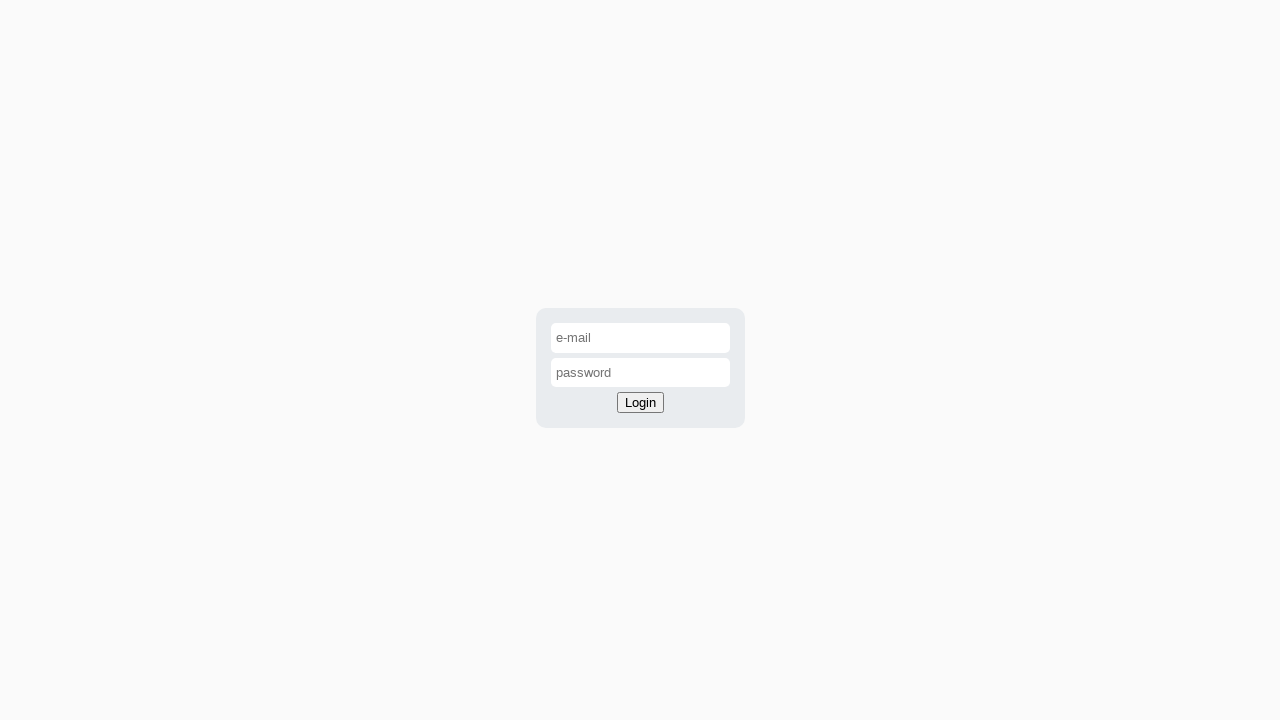

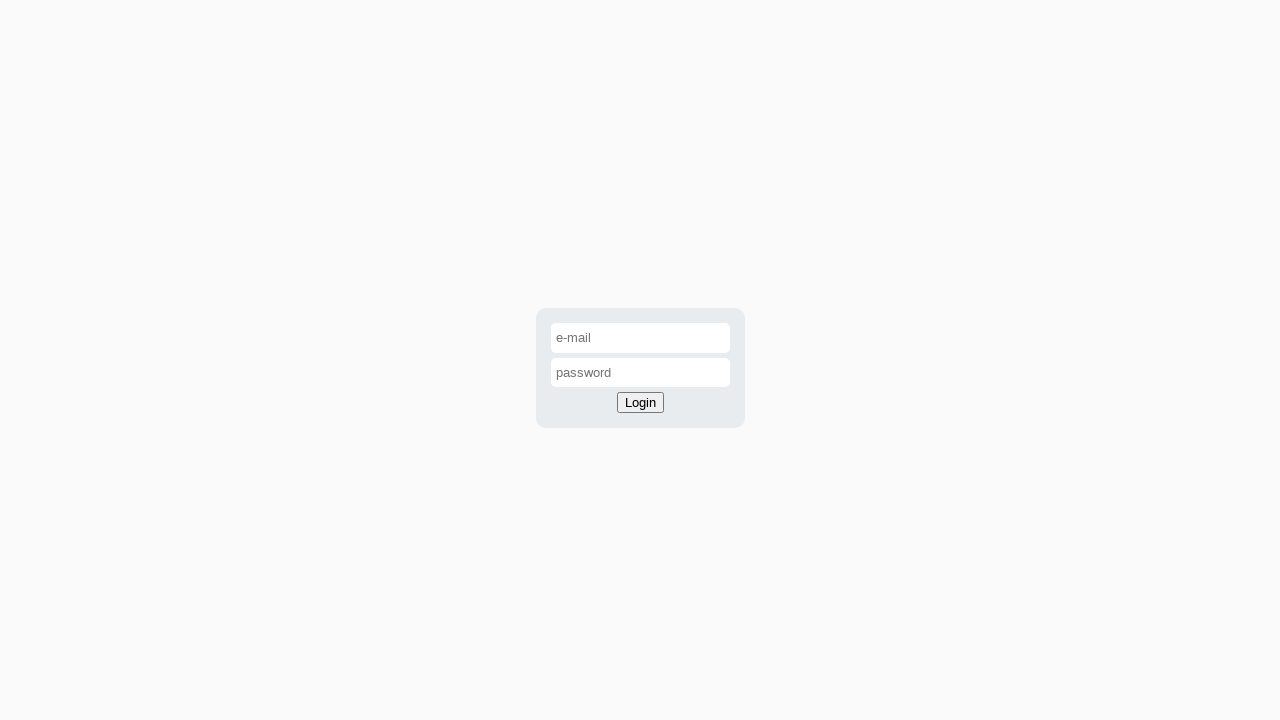